Tests marking all todo items as completed using the toggle all checkbox

Starting URL: https://demo.playwright.dev/todomvc

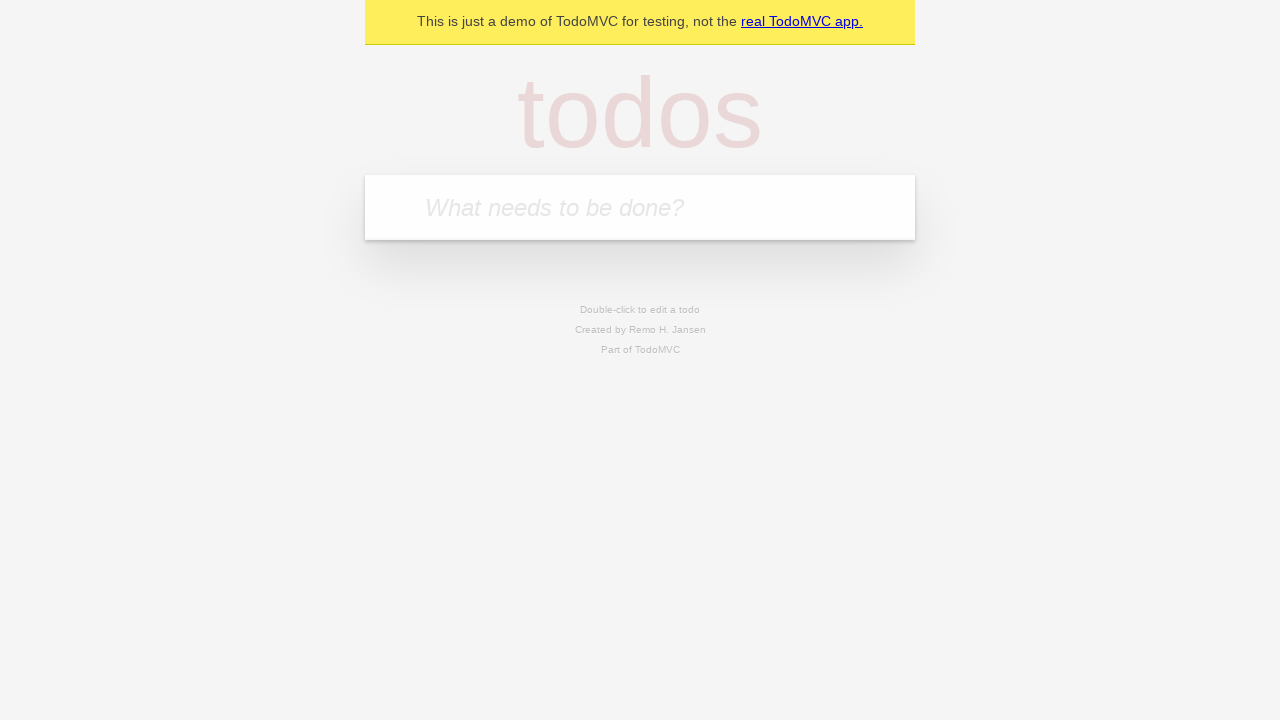

Filled todo input with 'buy some cheese' on internal:attr=[placeholder="What needs to be done?"i]
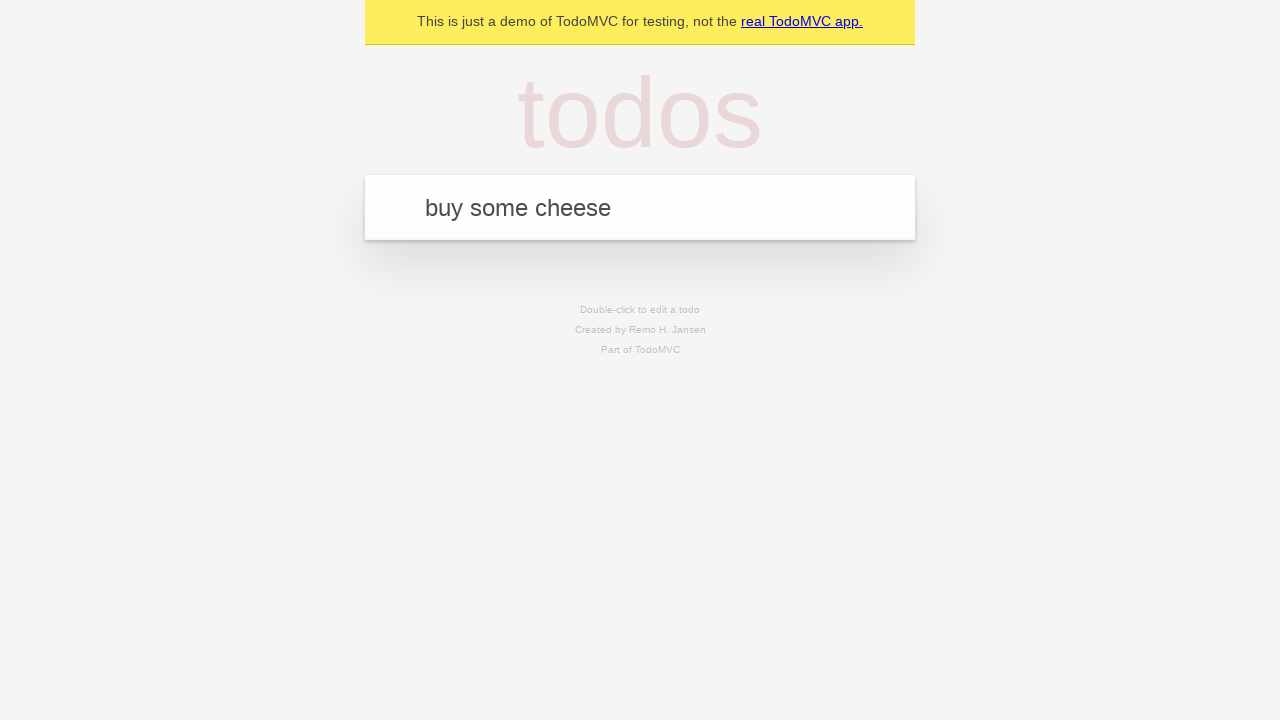

Pressed Enter to add first todo item on internal:attr=[placeholder="What needs to be done?"i]
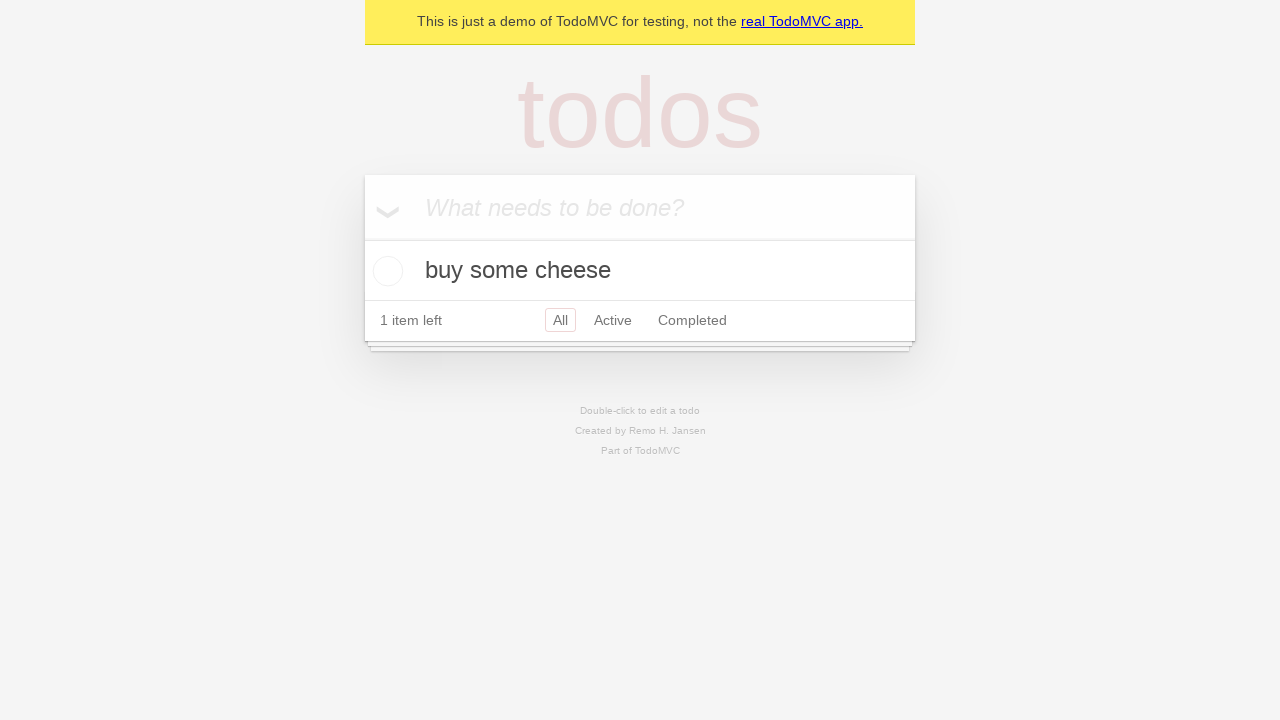

Filled todo input with 'feed the cat' on internal:attr=[placeholder="What needs to be done?"i]
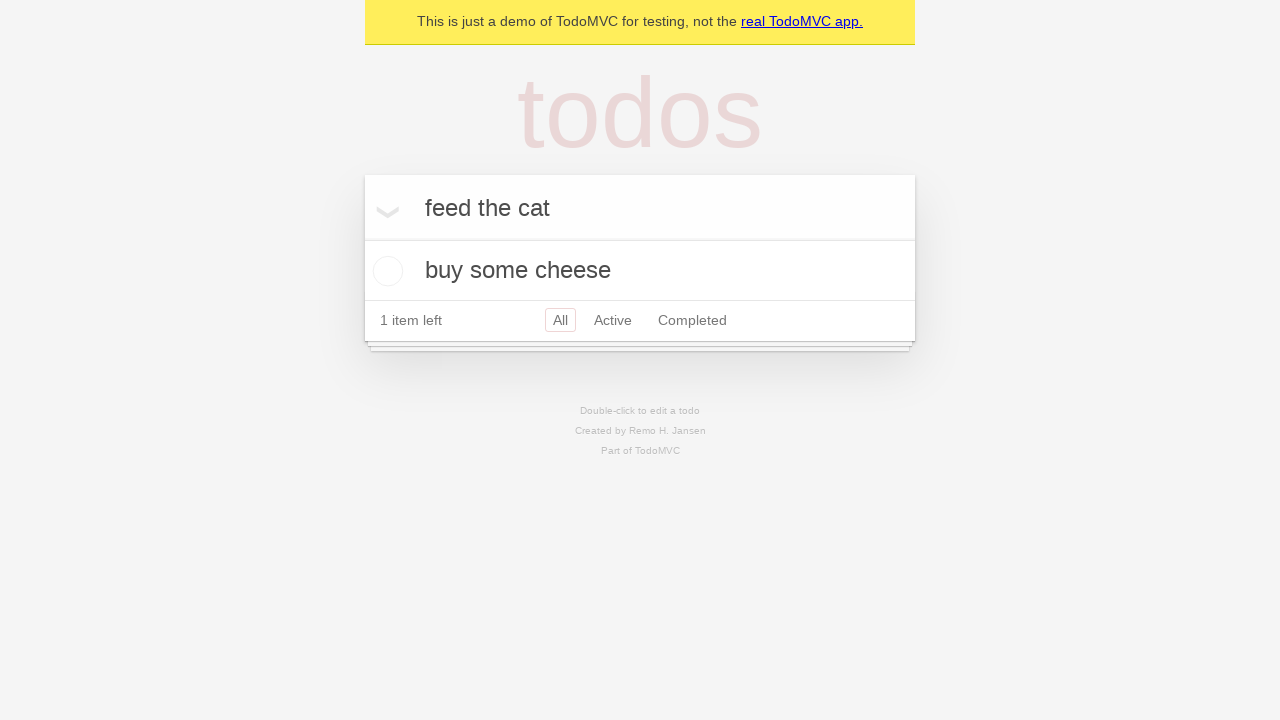

Pressed Enter to add second todo item on internal:attr=[placeholder="What needs to be done?"i]
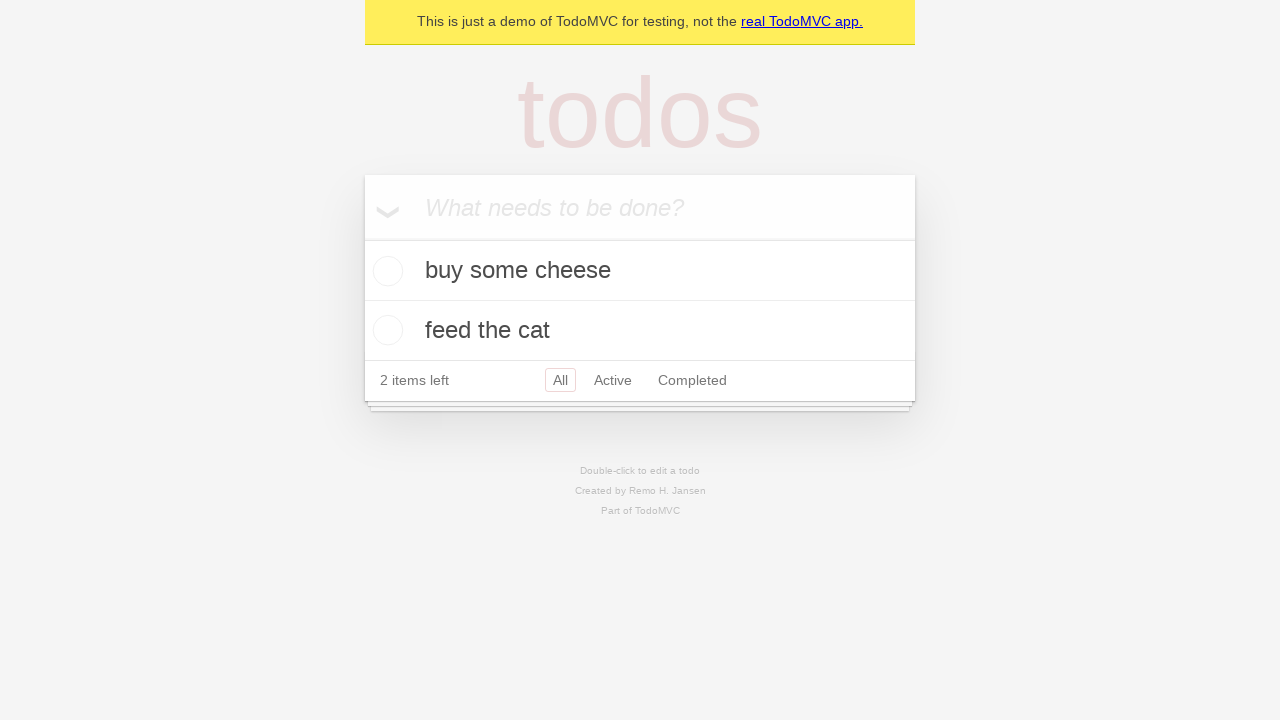

Filled todo input with 'book a doctors appointment' on internal:attr=[placeholder="What needs to be done?"i]
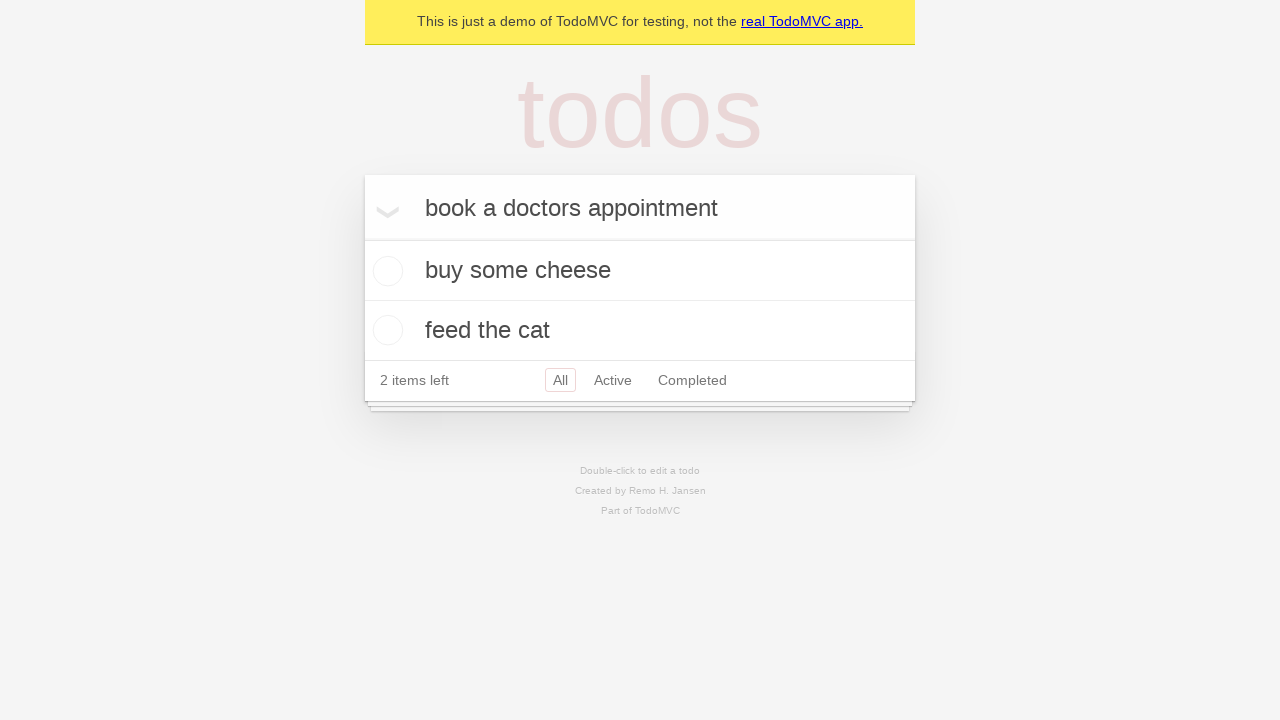

Pressed Enter to add third todo item on internal:attr=[placeholder="What needs to be done?"i]
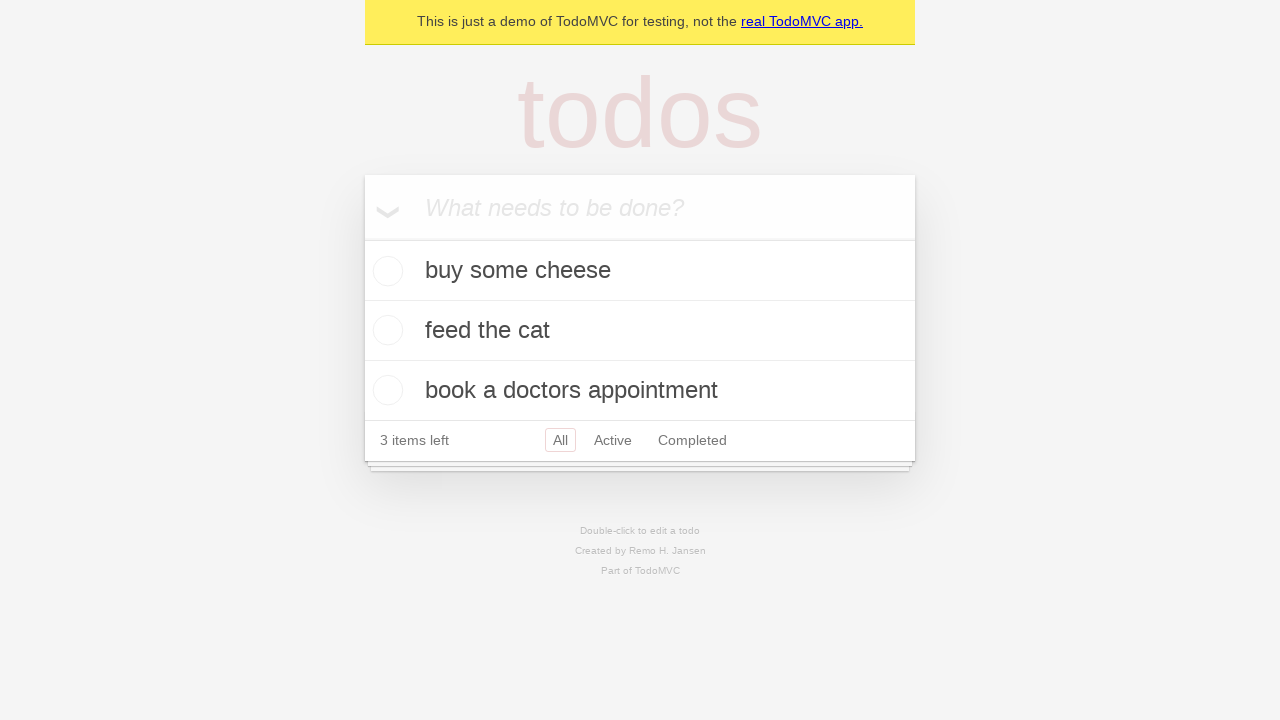

Clicked 'Mark all as complete' checkbox to toggle all items as completed at (362, 238) on internal:label="Mark all as complete"i
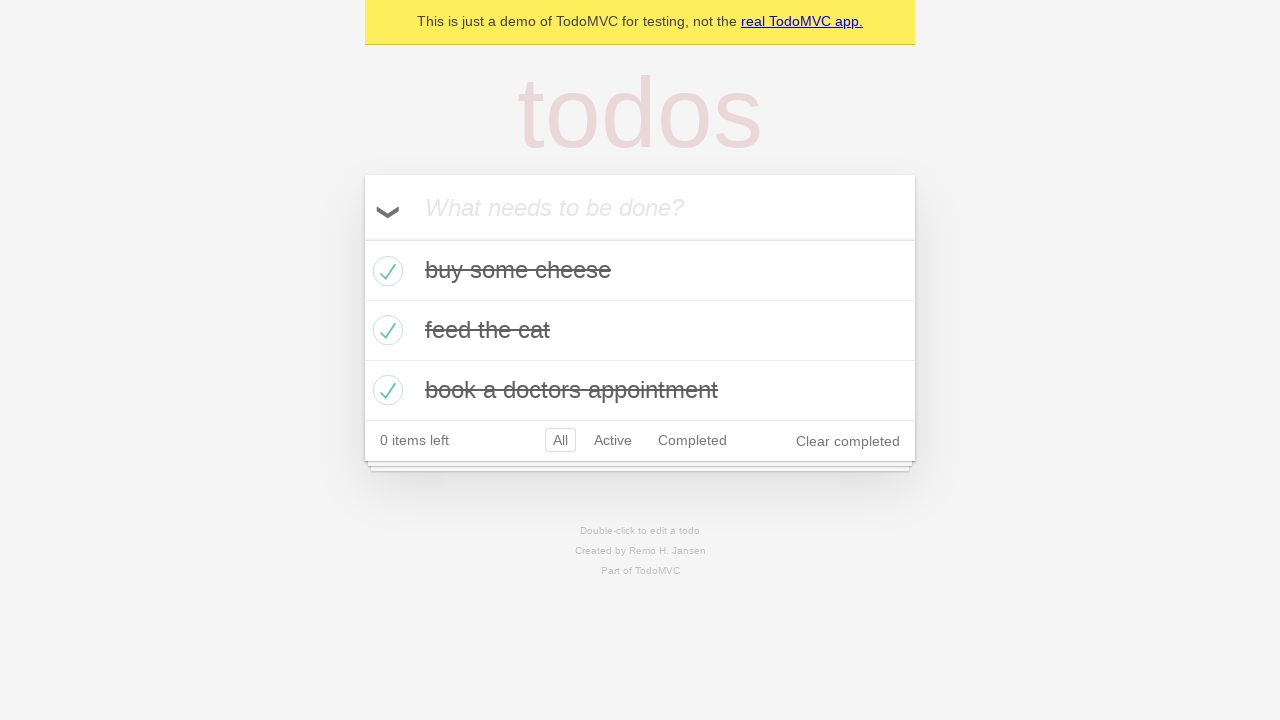

Verified that todo items are marked with completed state
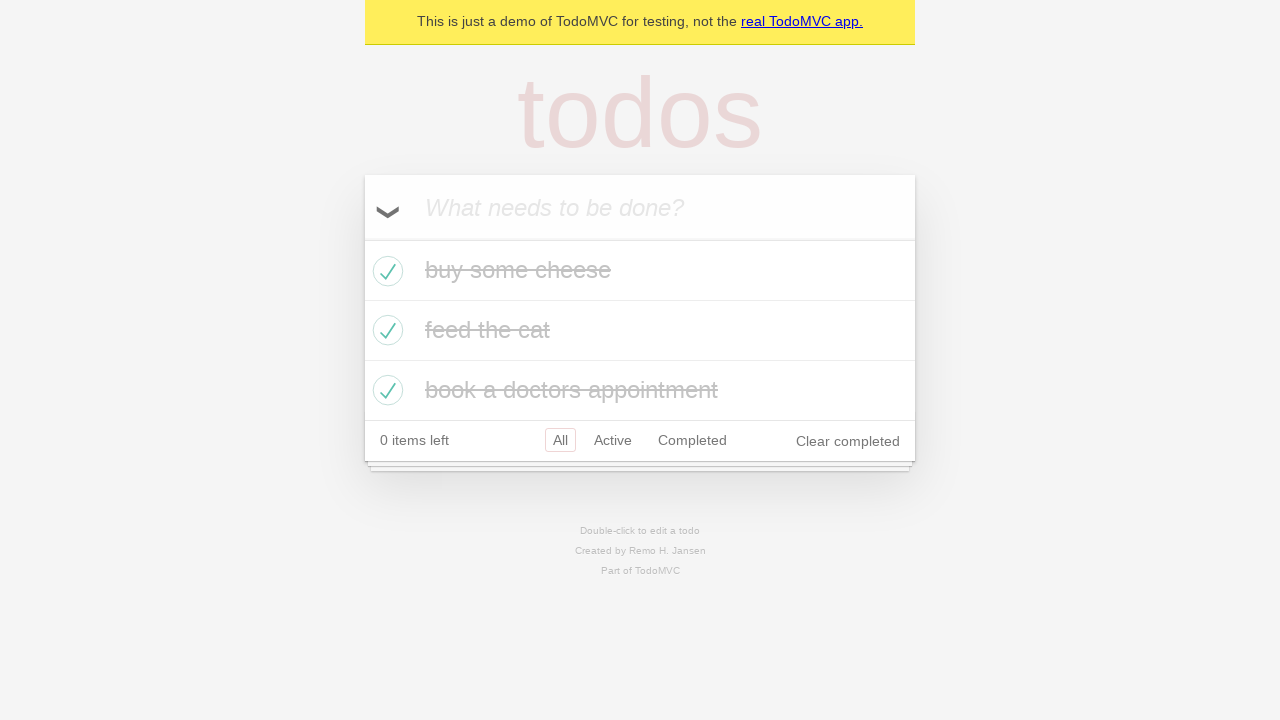

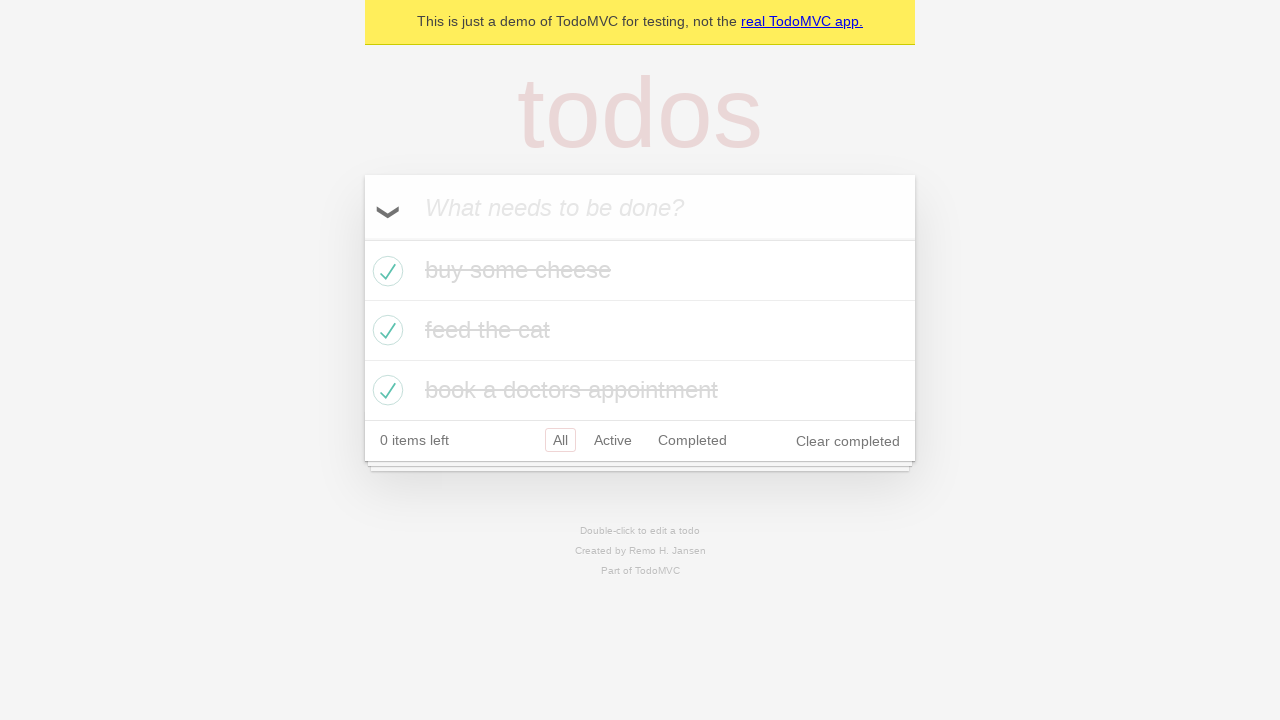